Tests checkbox functionality by verifying initial unchecked state, clicking the checkbox, and confirming it becomes selected

Starting URL: https://rahulshettyacademy.com/dropdownsPractise/

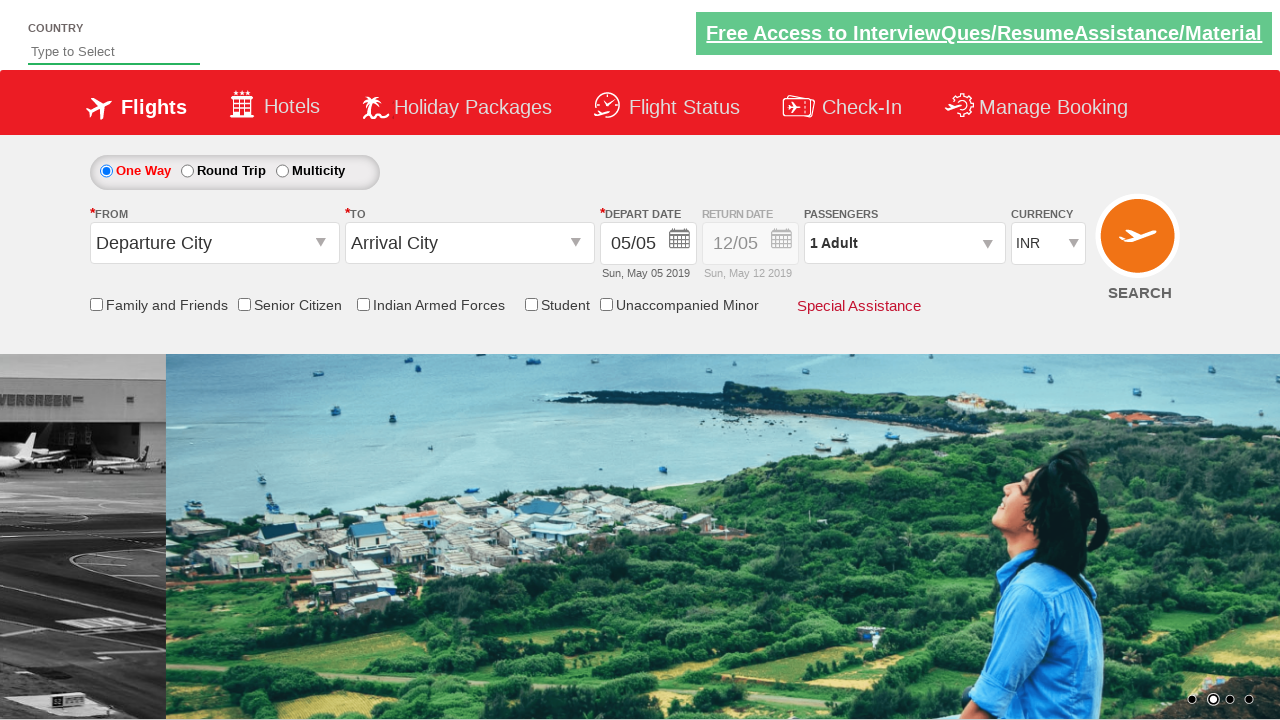

Navigated to https://rahulshettyacademy.com/dropdownsPractise/
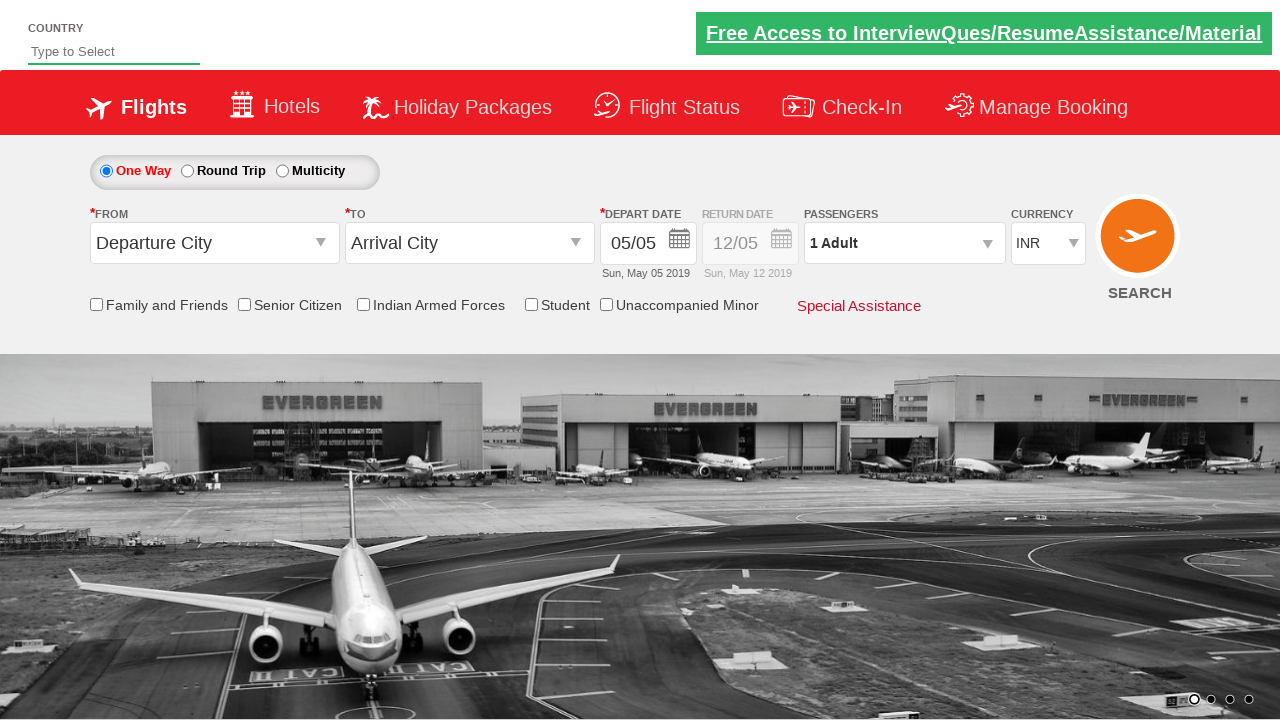

Located friends and family checkbox element
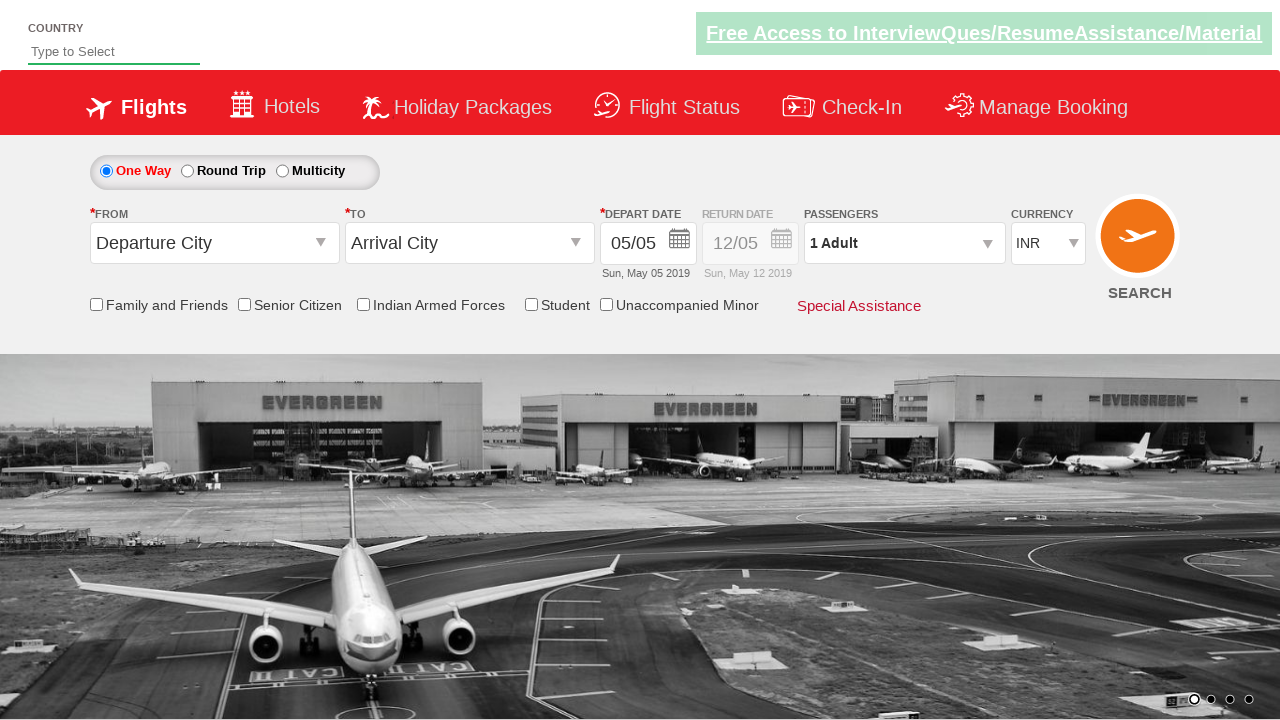

Verified checkbox is initially unchecked
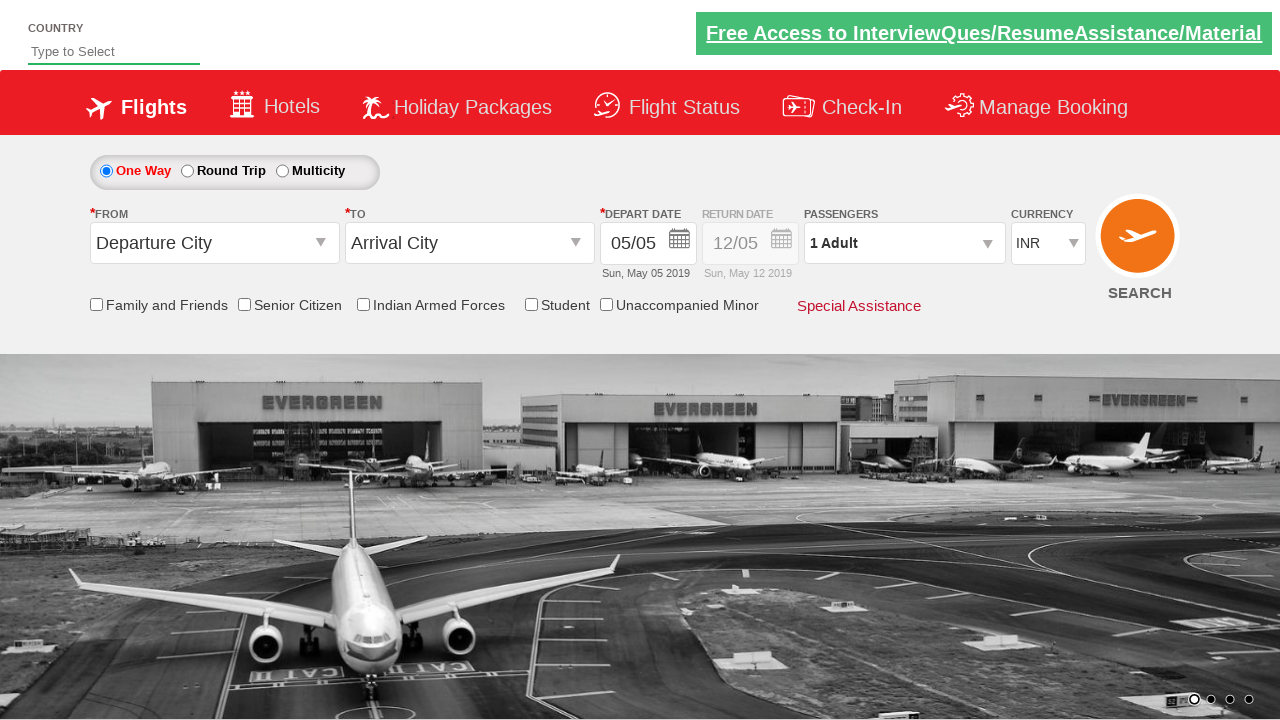

Clicked the friends and family checkbox at (96, 304) on #ctl00_mainContent_chk_friendsandfamily
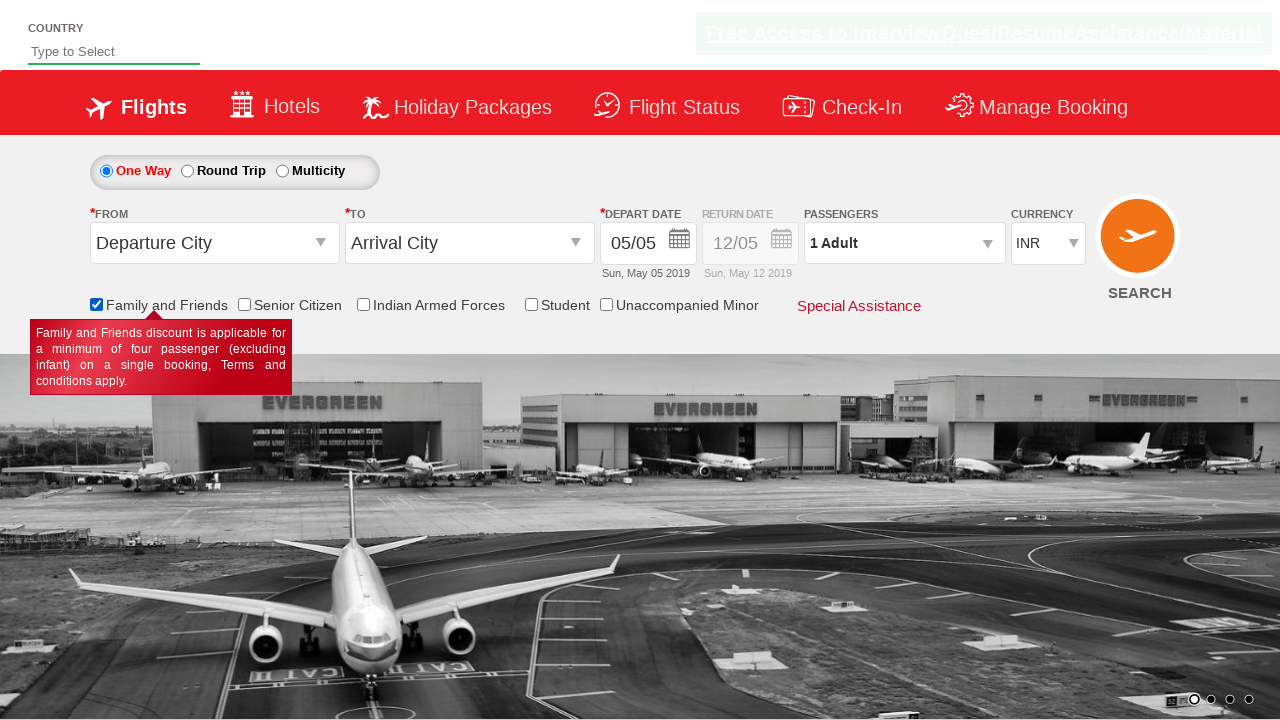

Verified checkbox is now checked after clicking
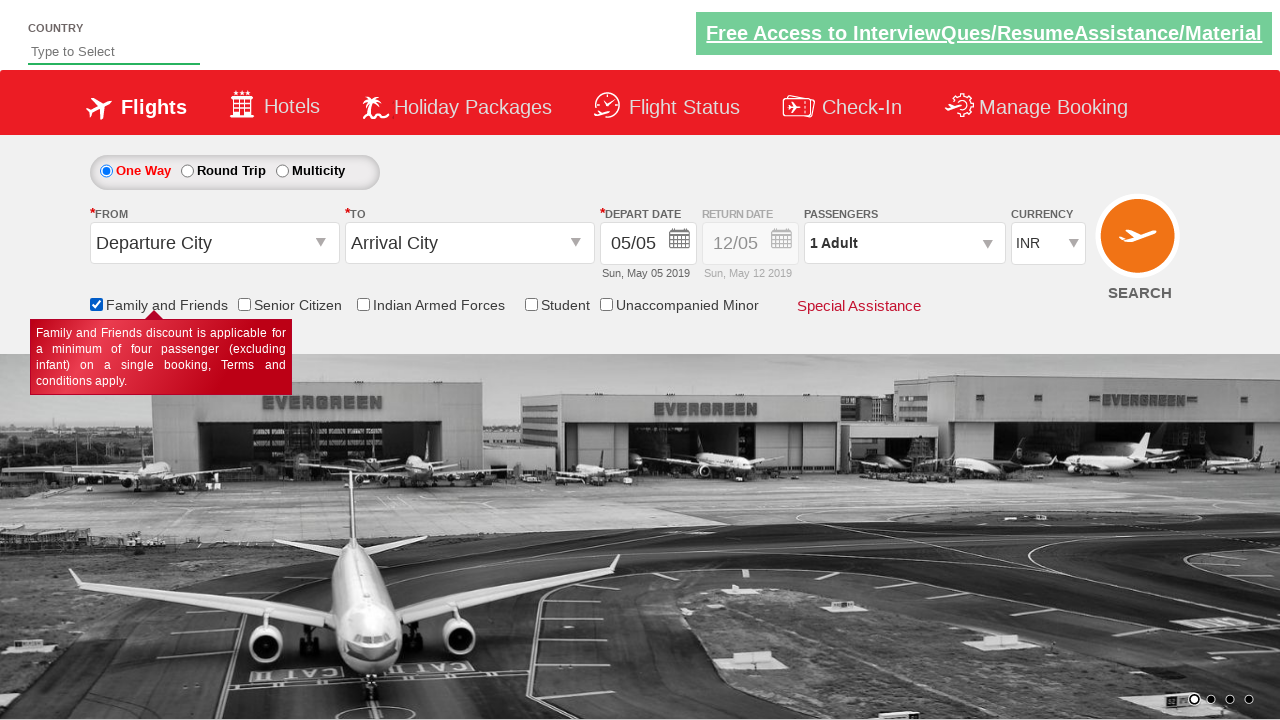

Counted total checkboxes on page: 6
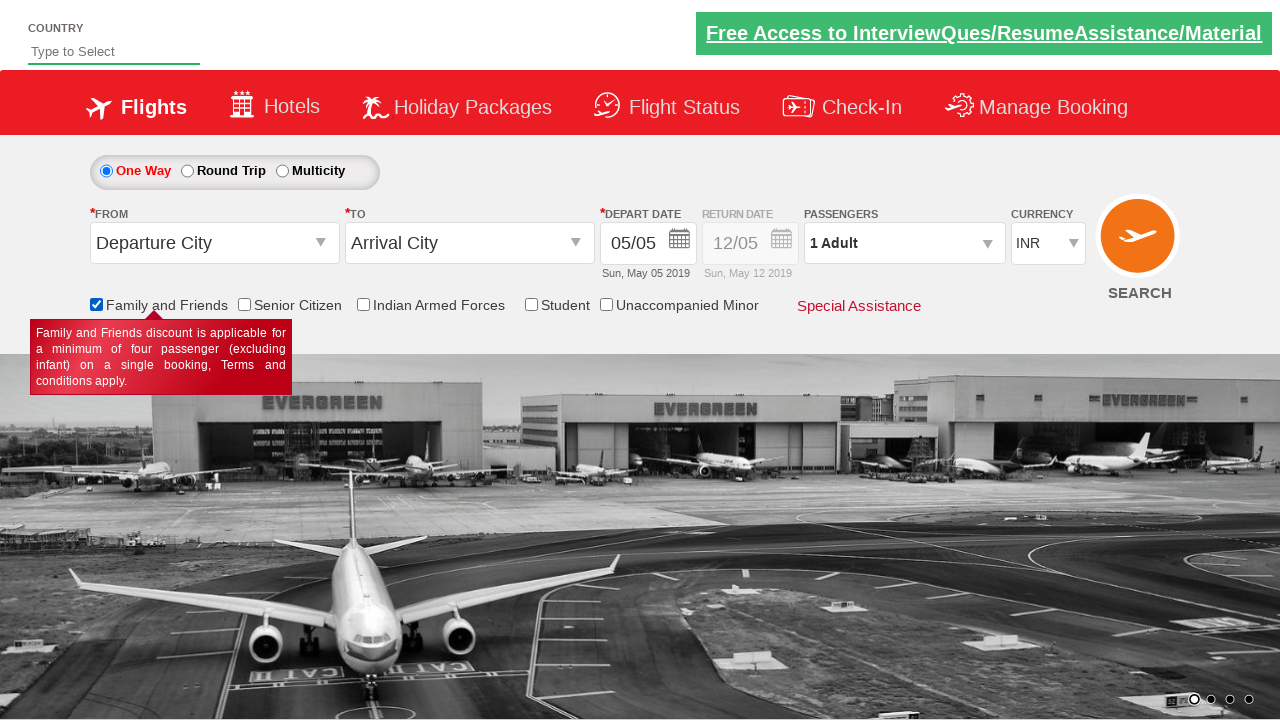

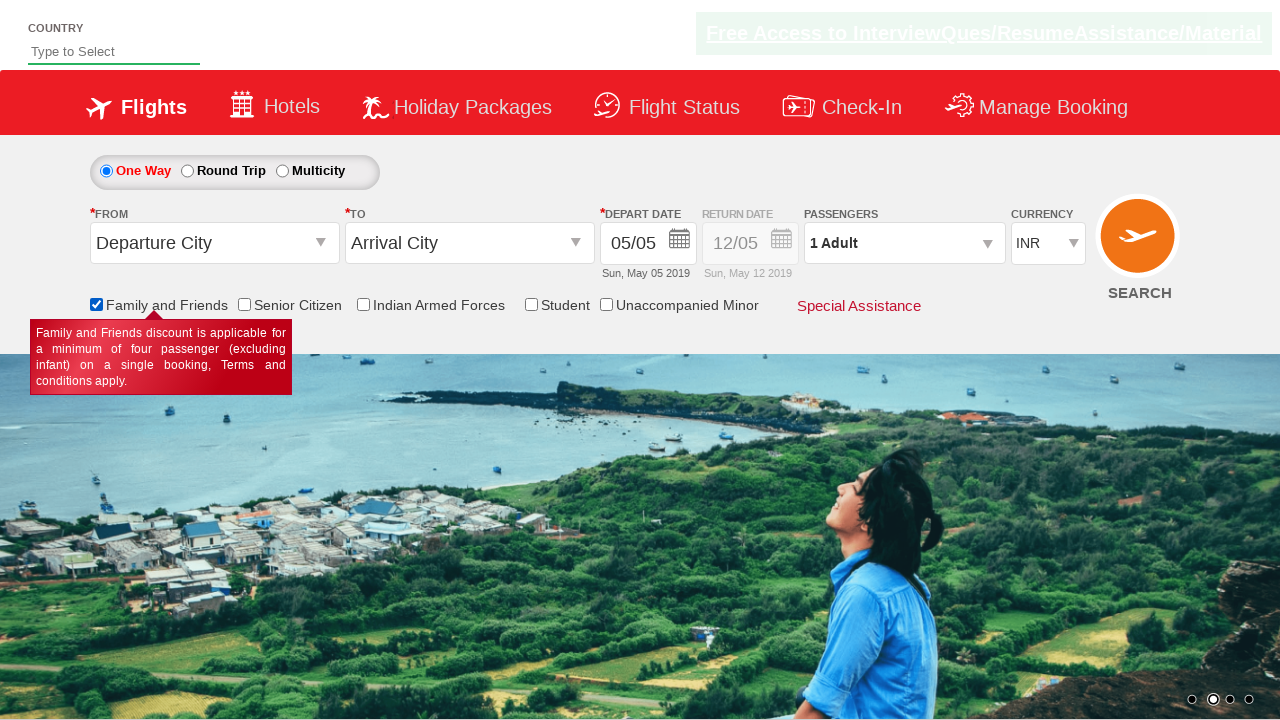